Tests 7-character validation form by submitting empty input and verifying validation fails

Starting URL: https://testpages.eviltester.com/styled/apps/7charval/simple7charvalidation.html

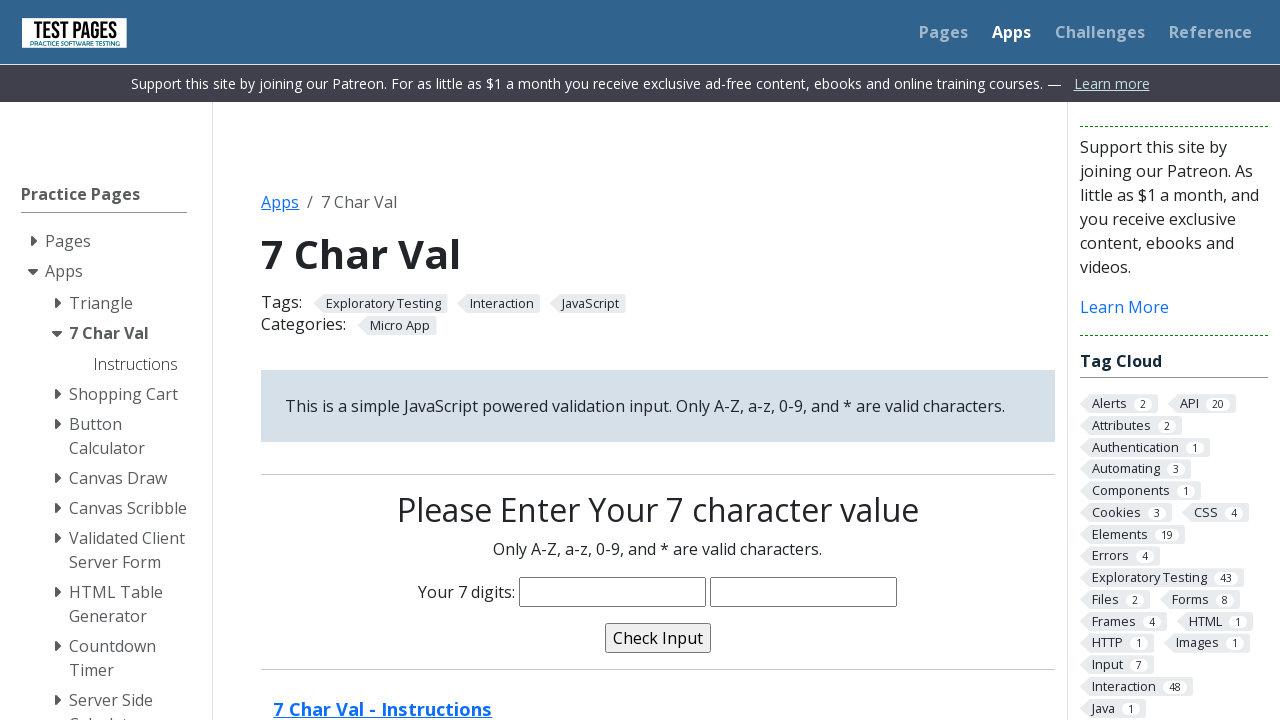

Navigated to 7-character validation form
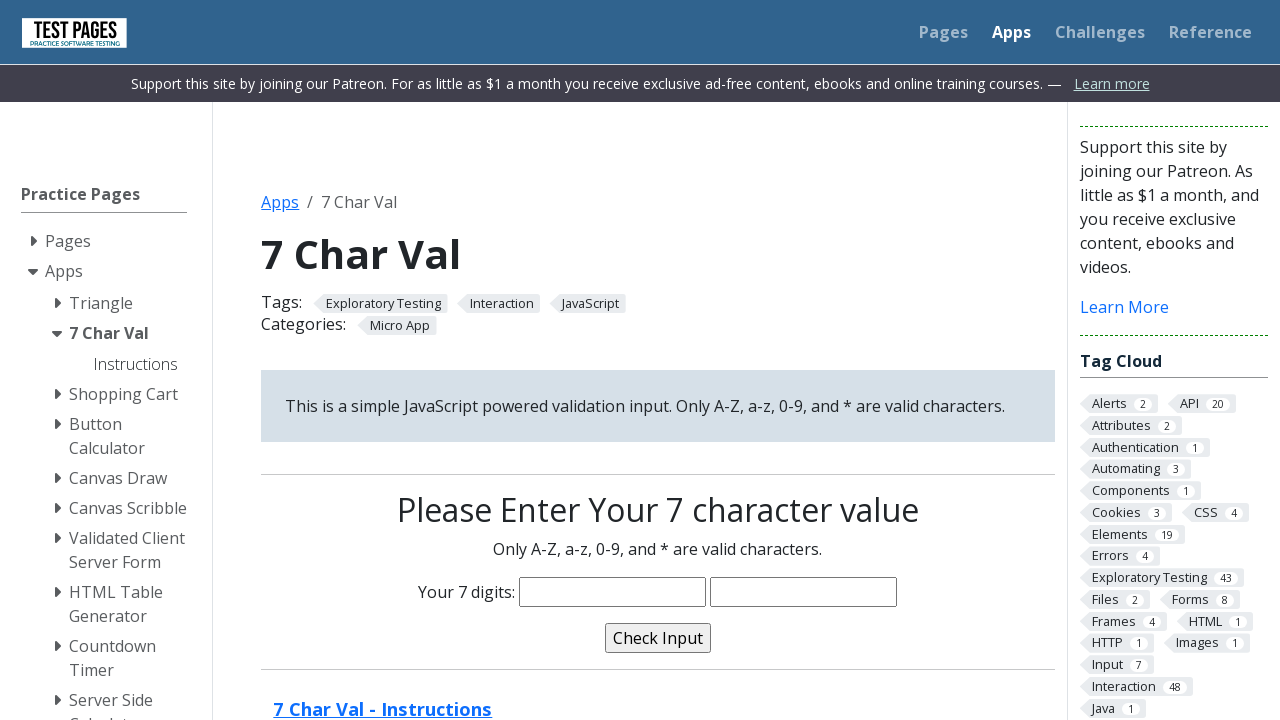

Cleared input field to leave it empty on input[name='characters']
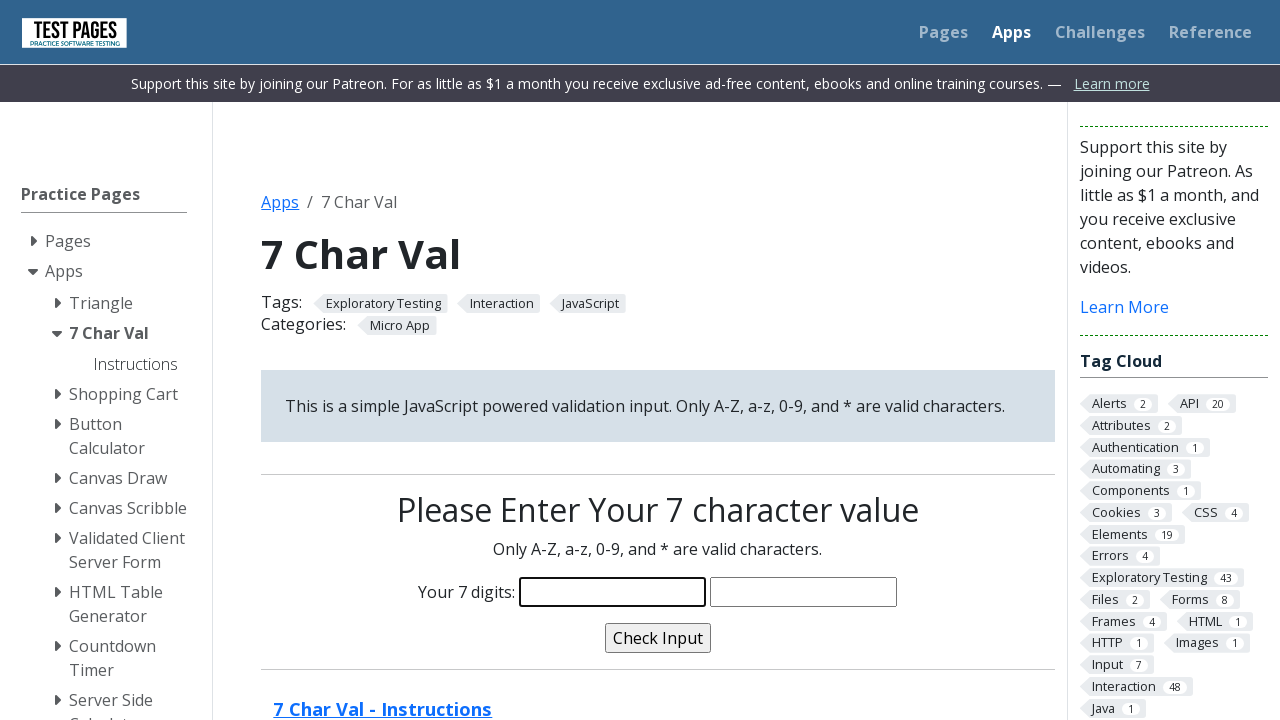

Clicked validate button at (658, 638) on input[name='validate']
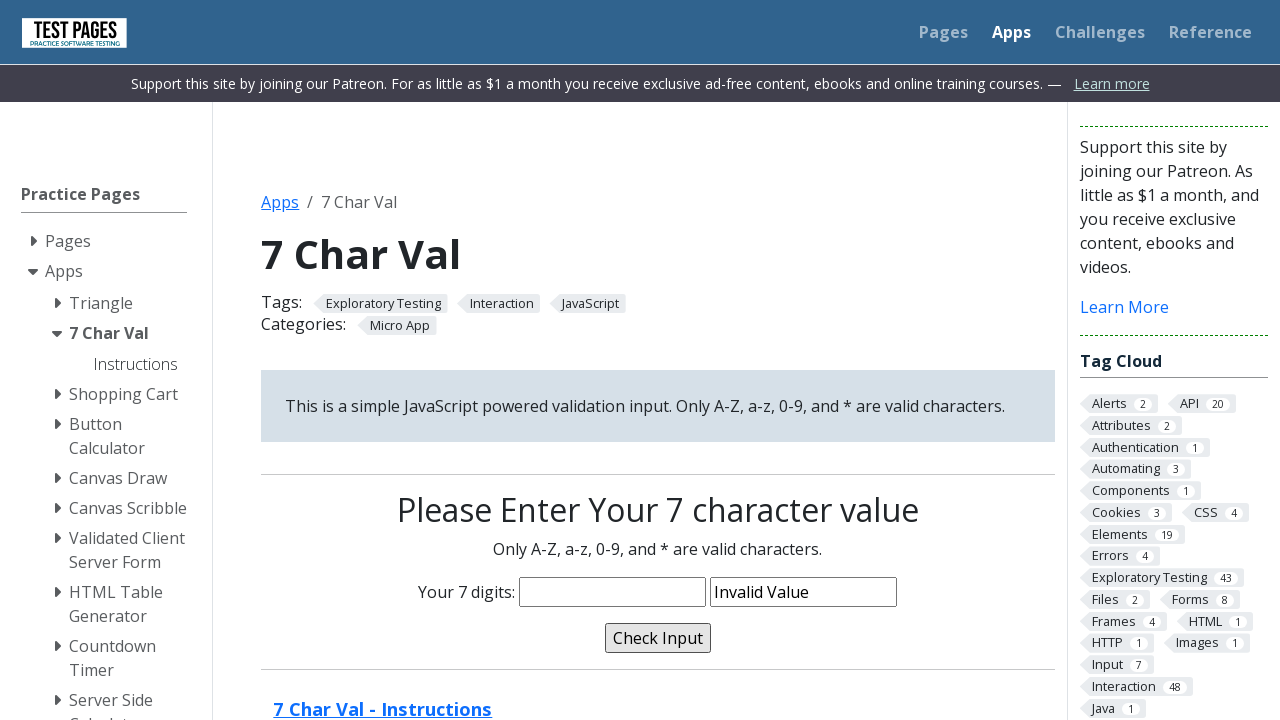

Validation message displayed 'Invalid Value' for empty input
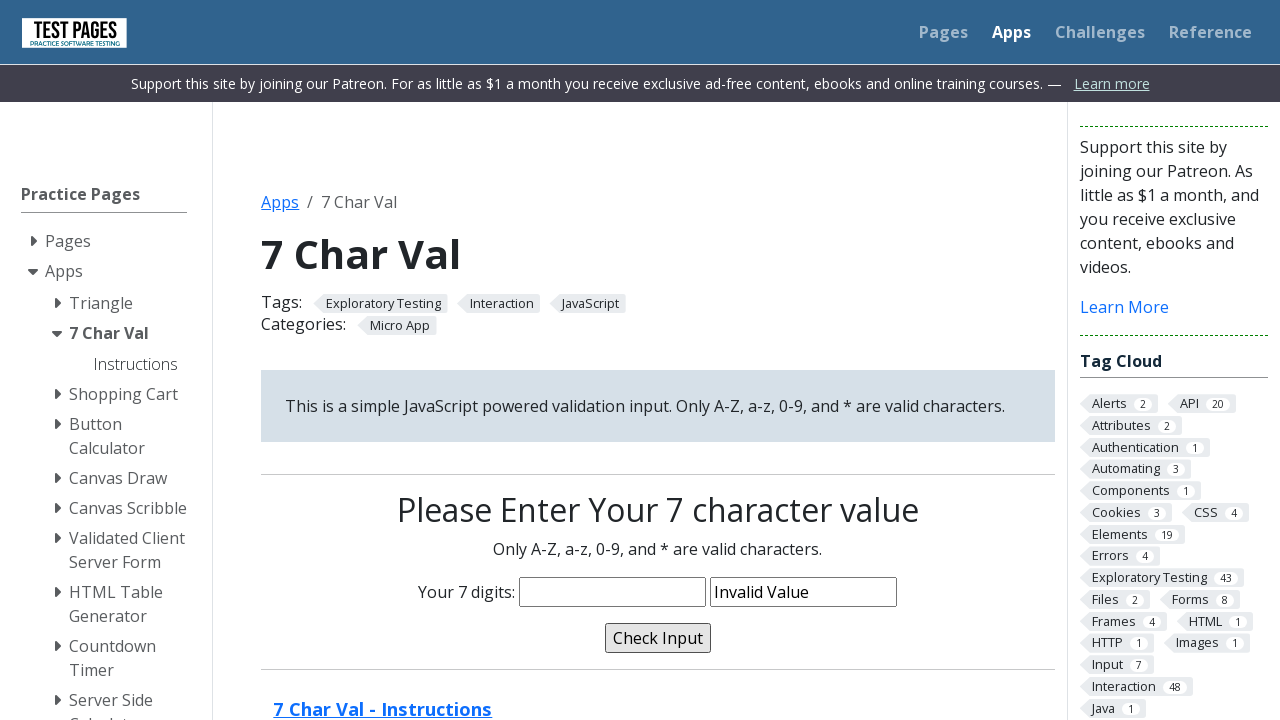

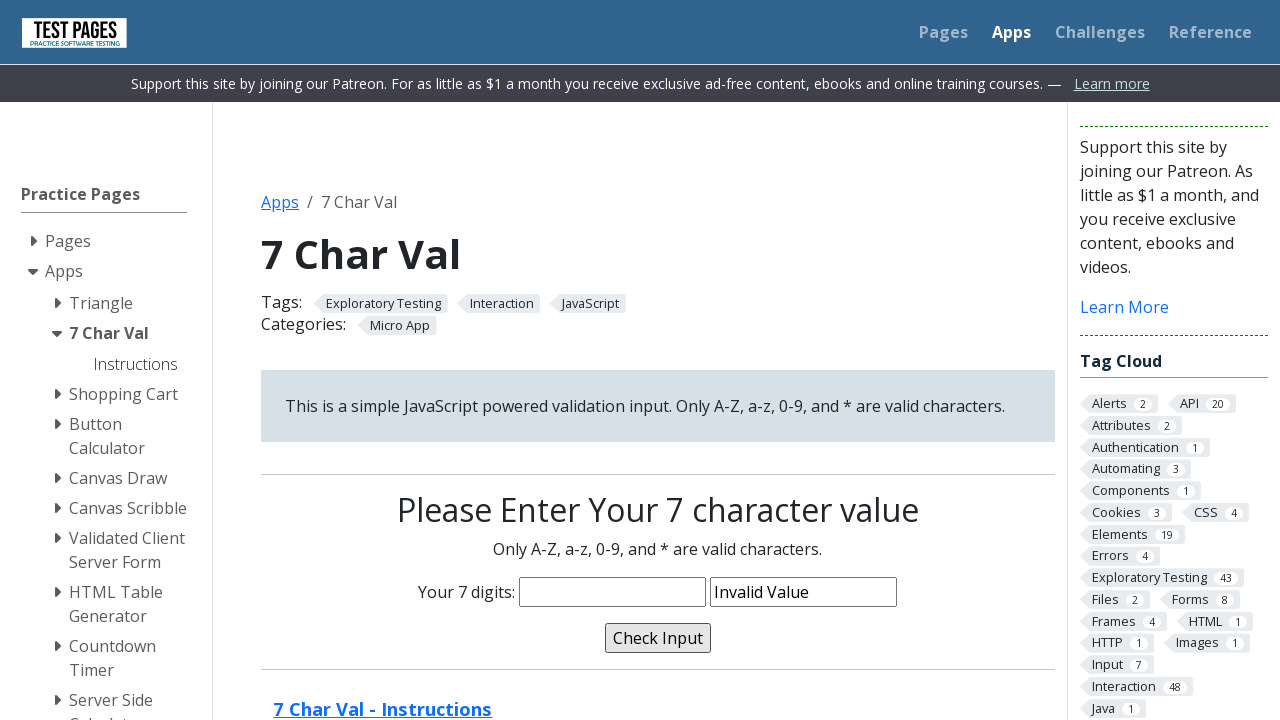